Tests selecting an option from a React select dropdown by typing and pressing Enter

Starting URL: https://demoqa.com/select-menu

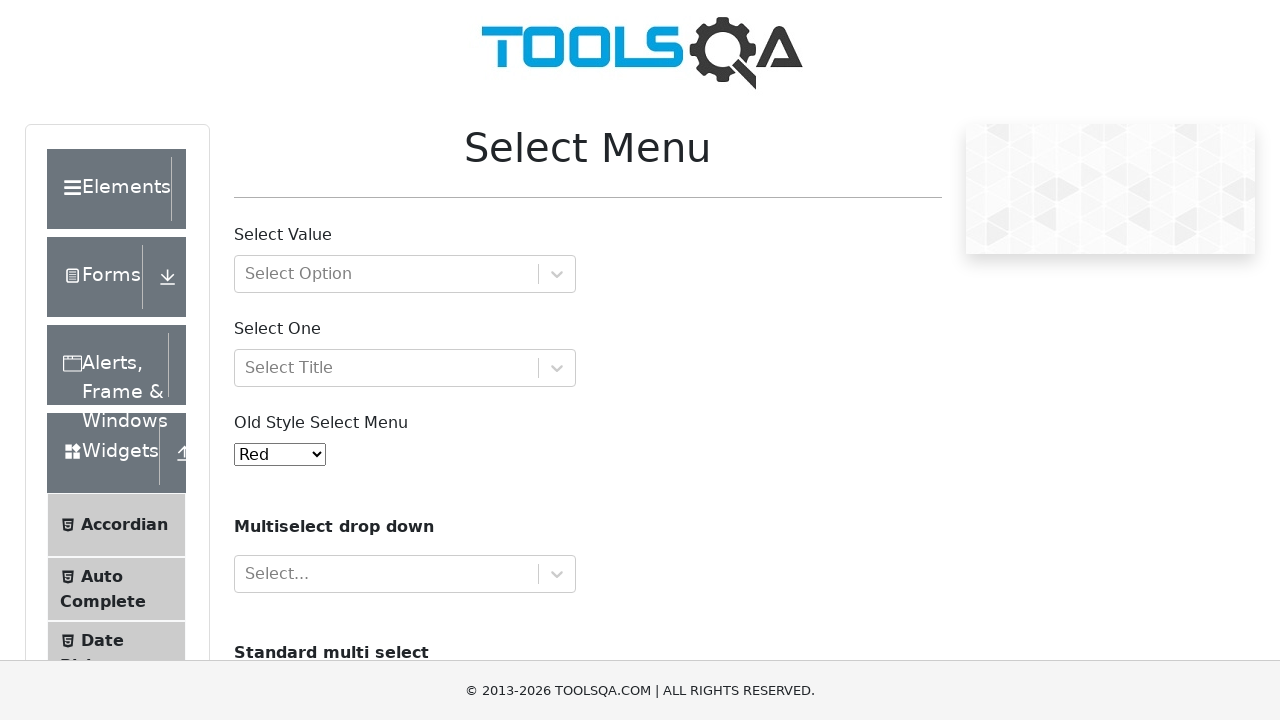

Typed 'Ms.' into the React select input field on //input[@id='react-select-3-input']
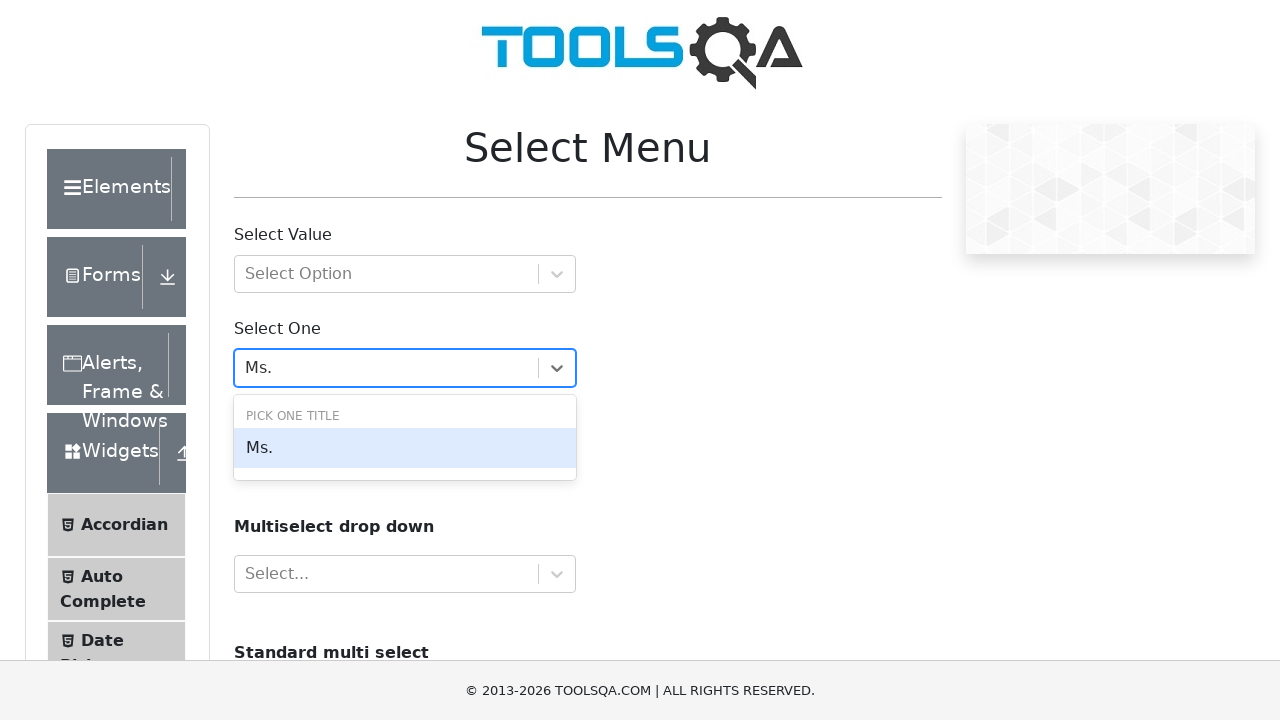

Pressed Enter to select the 'Ms.' option on //input[@id='react-select-3-input']
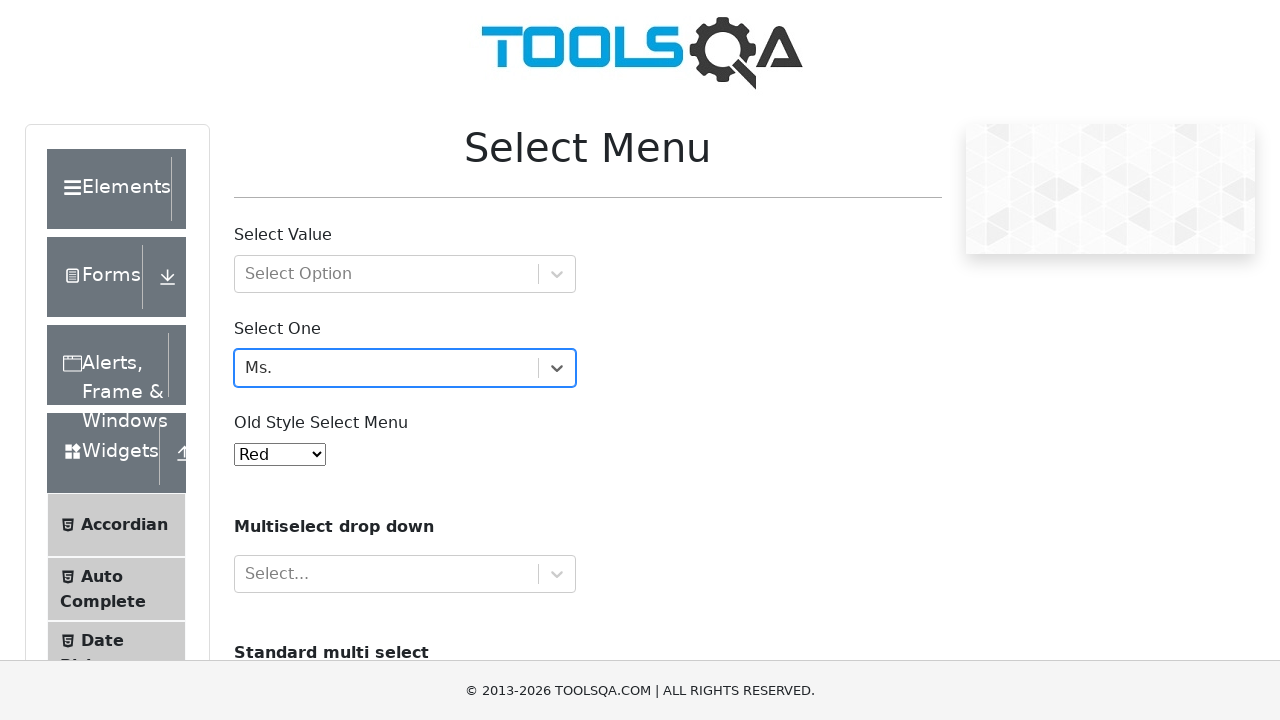

Waited for selection to be processed
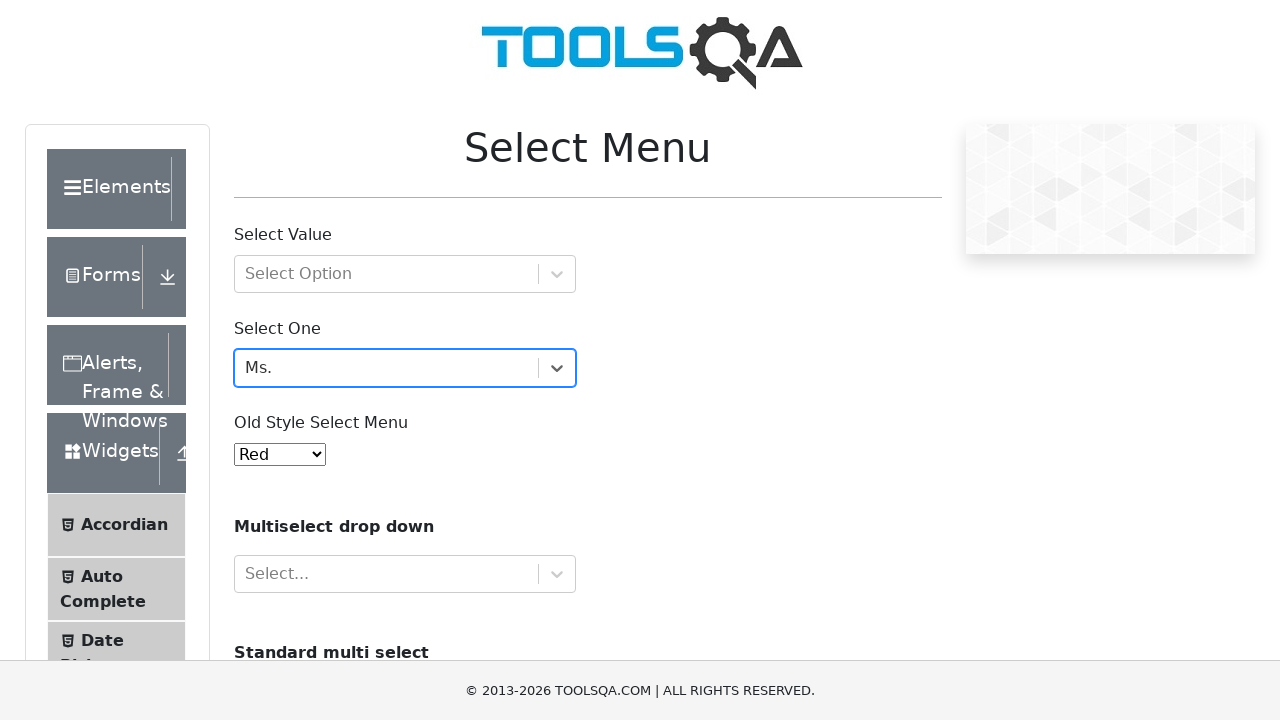

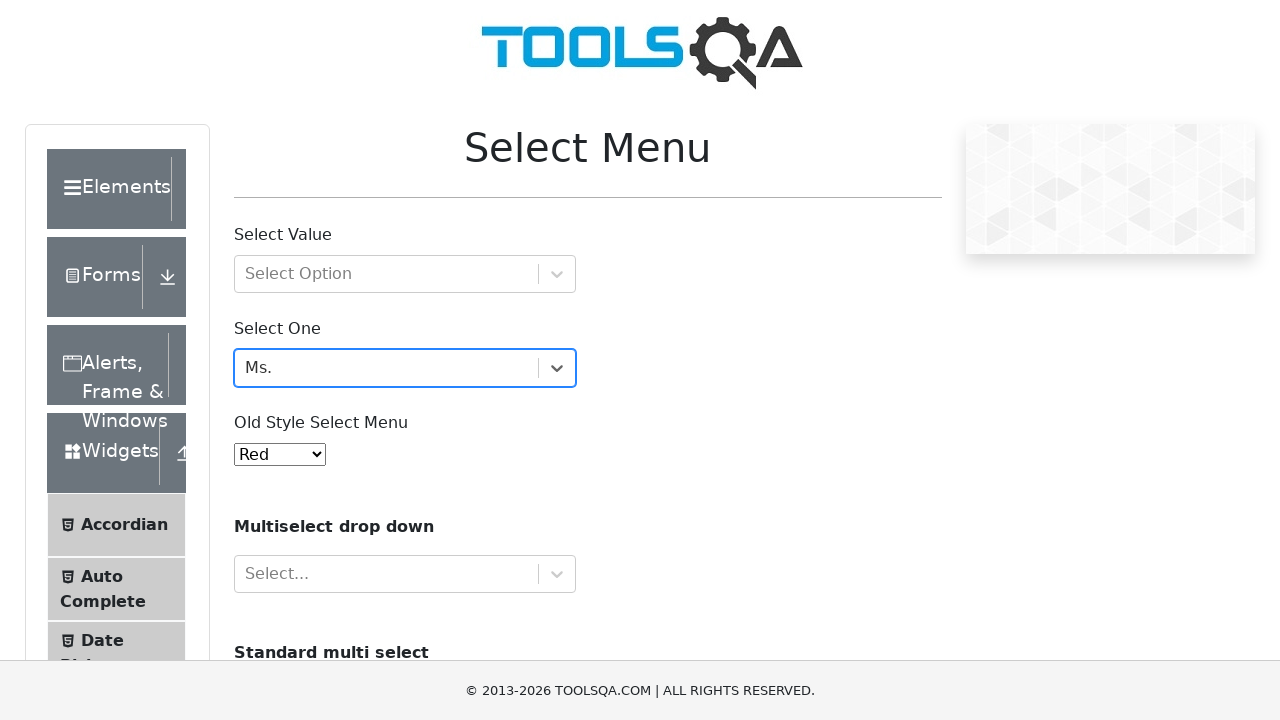